Tests domain availability search on registro.br by entering a domain name and submitting the search form

Starting URL: https://registro.br/

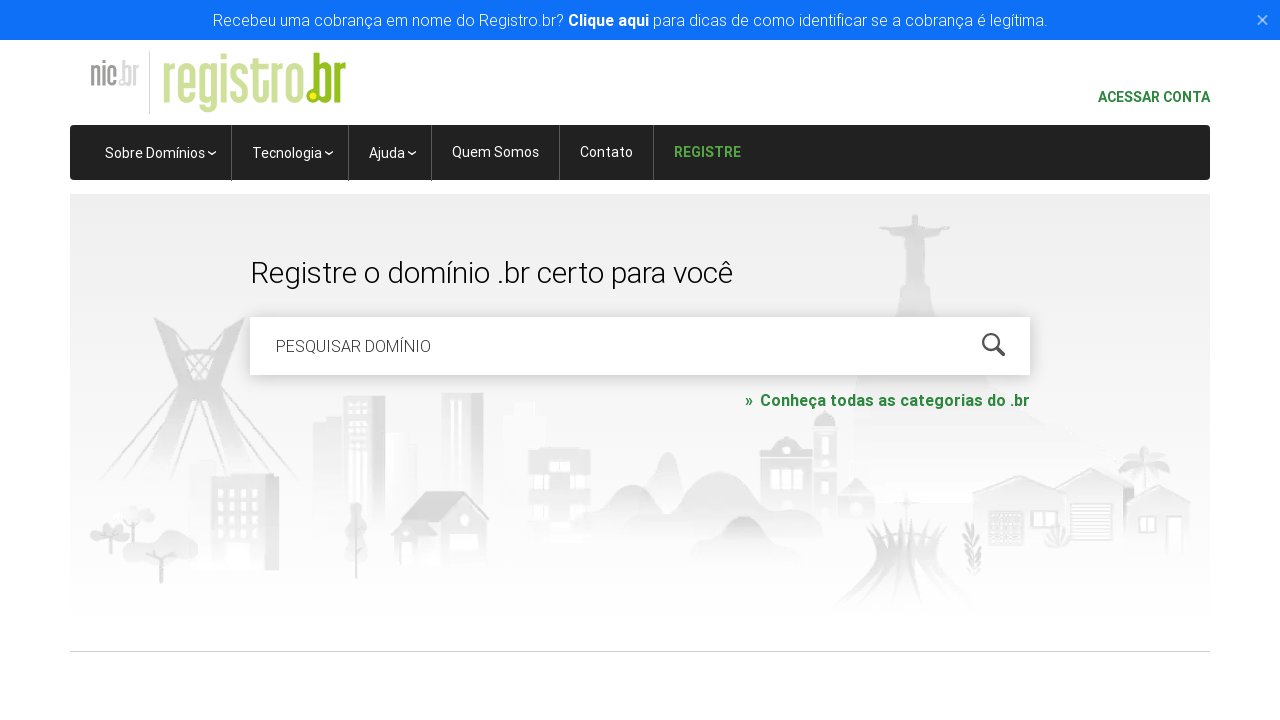

Filled domain search field with 'roboscompython.com.br' on #is-avail-field
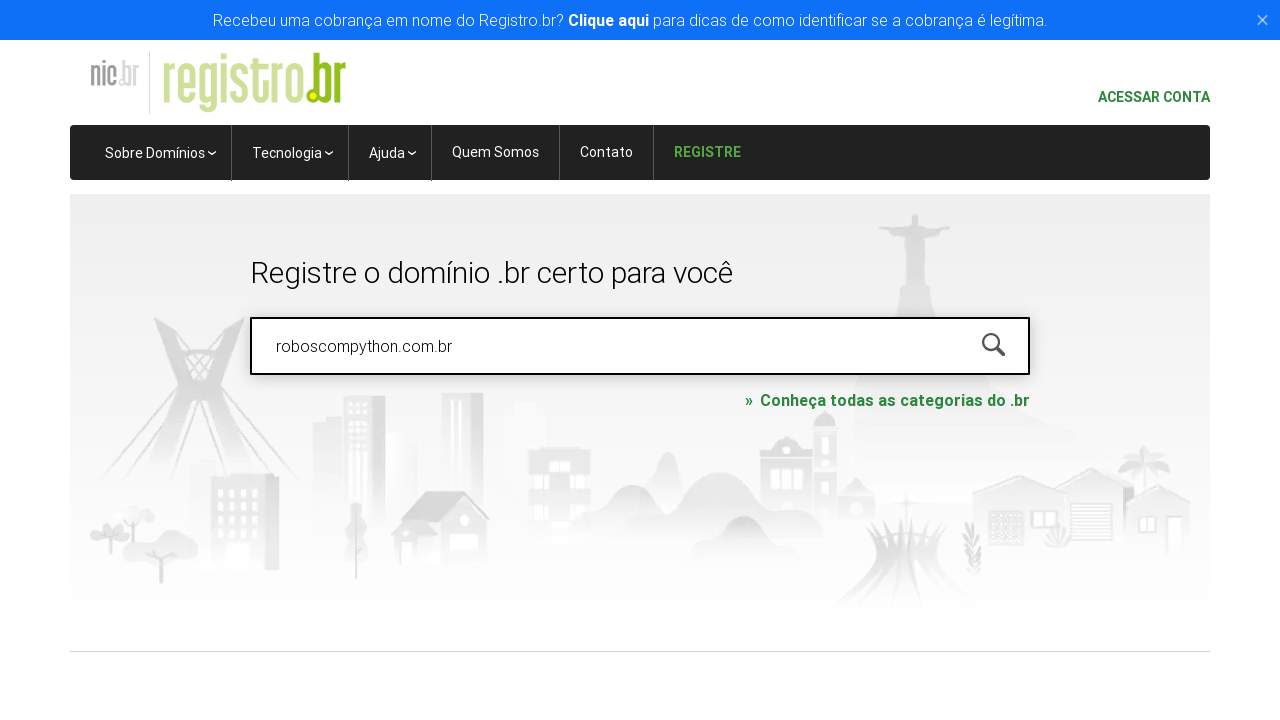

Pressed Enter to submit domain availability search on #is-avail-field
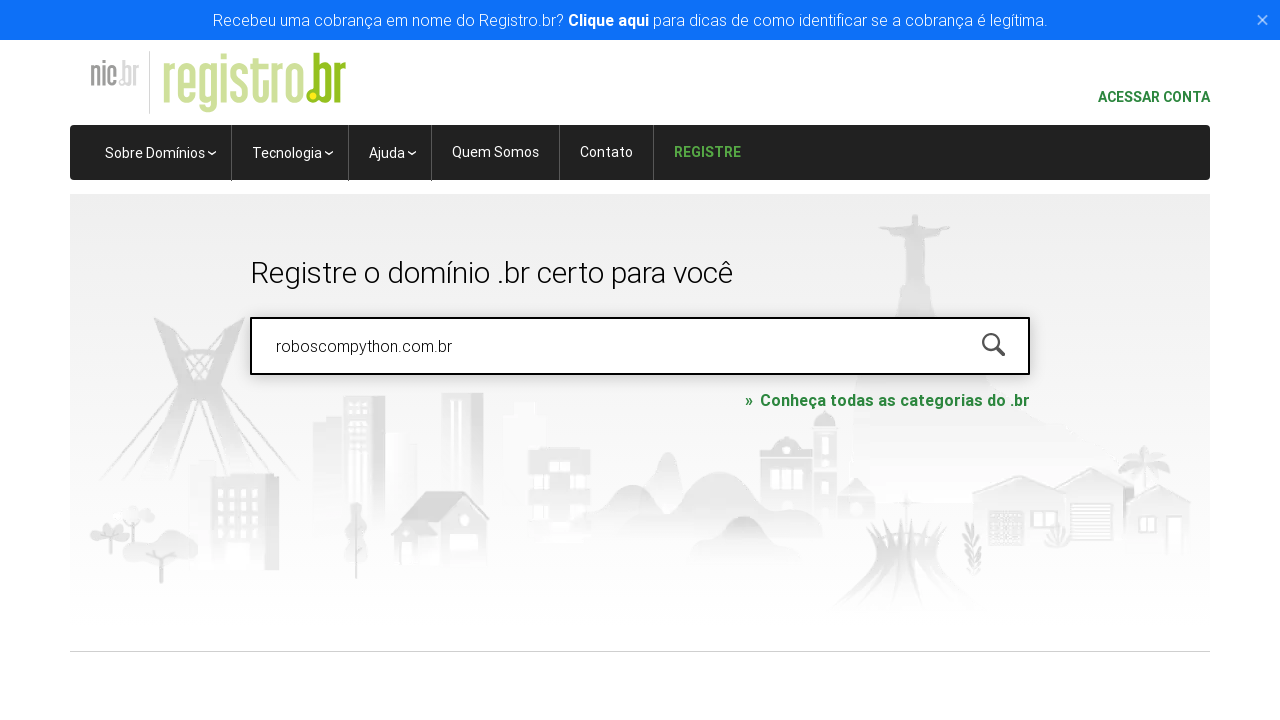

Waited for search results to load (networkidle)
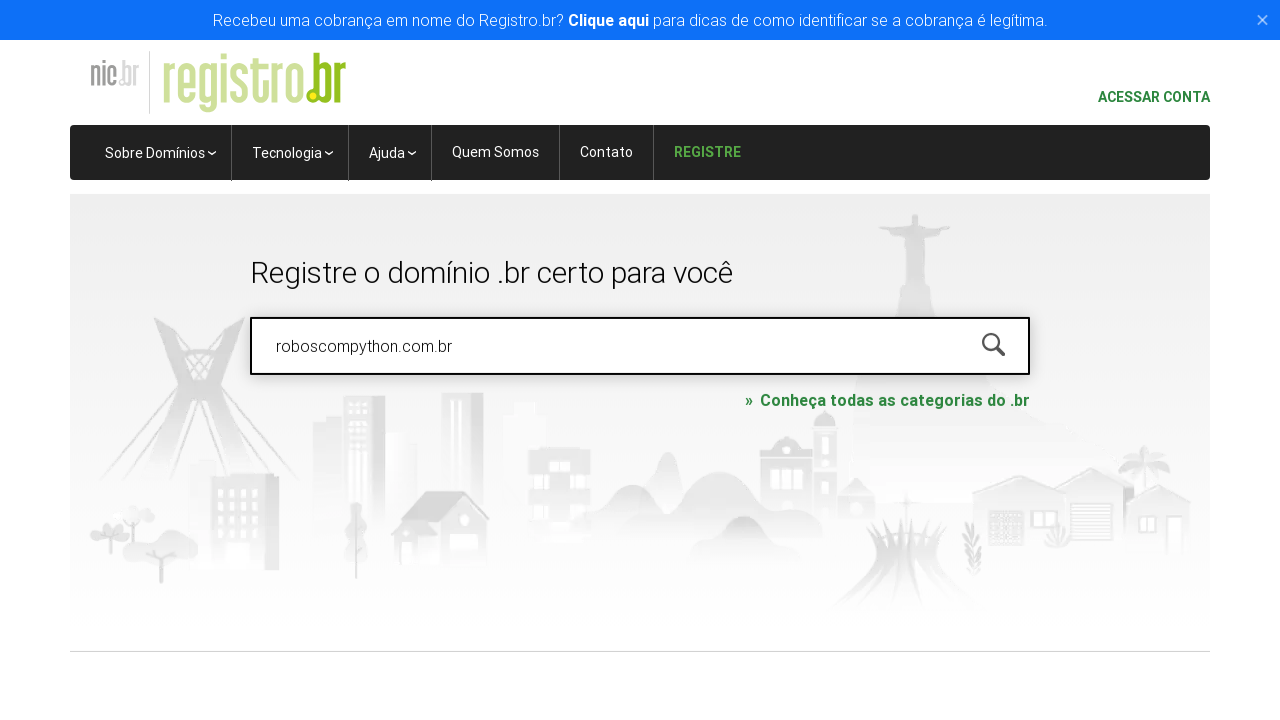

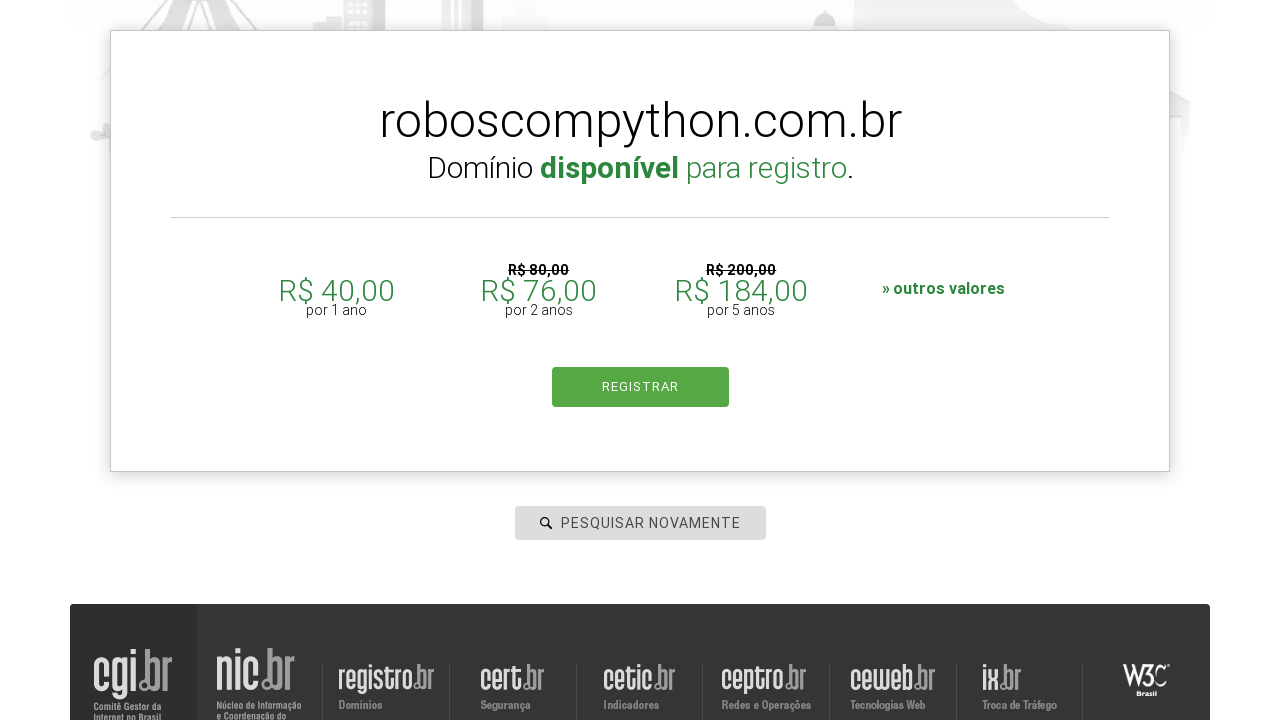